Tests keyboard shortcuts for copy-paste functionality by entering text in a username field, selecting all with Ctrl+A, copying with Ctrl+C, and pasting into an email field with Ctrl+V

Starting URL: https://demoqa.com/text-box

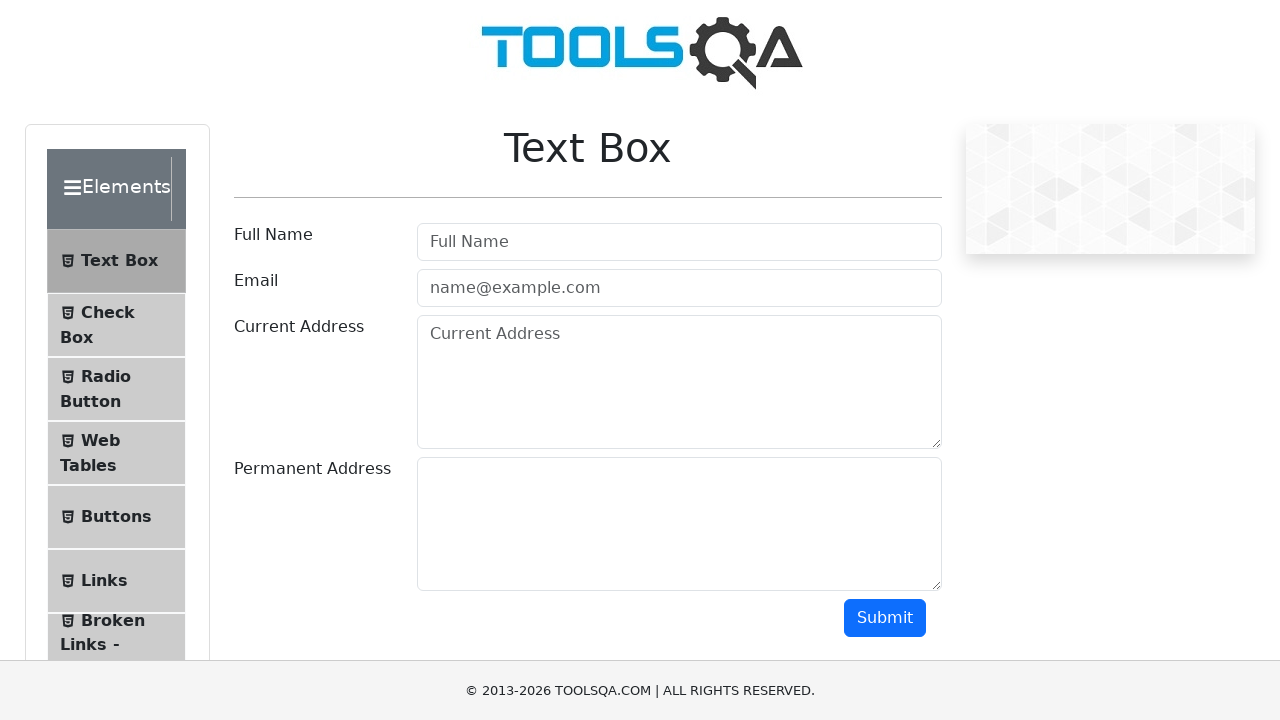

Entered 'nassim' in username field on #userName
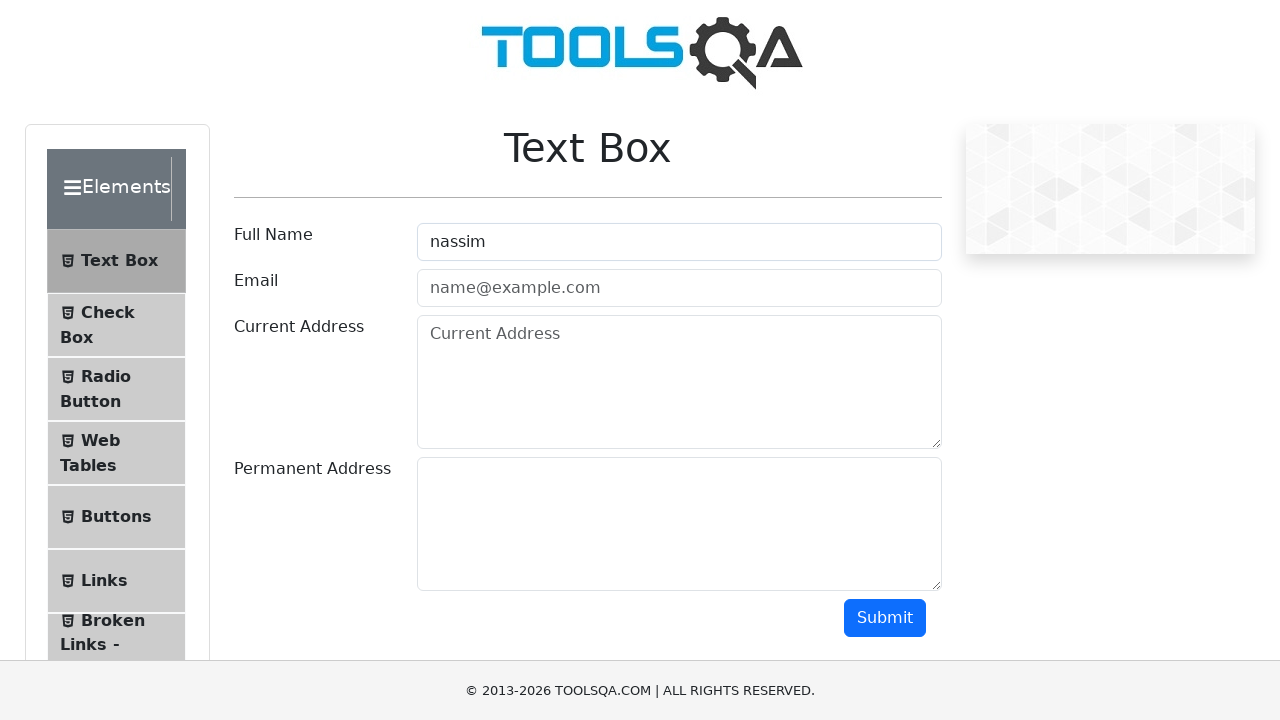

Selected all text in username field with Ctrl+A on #userName
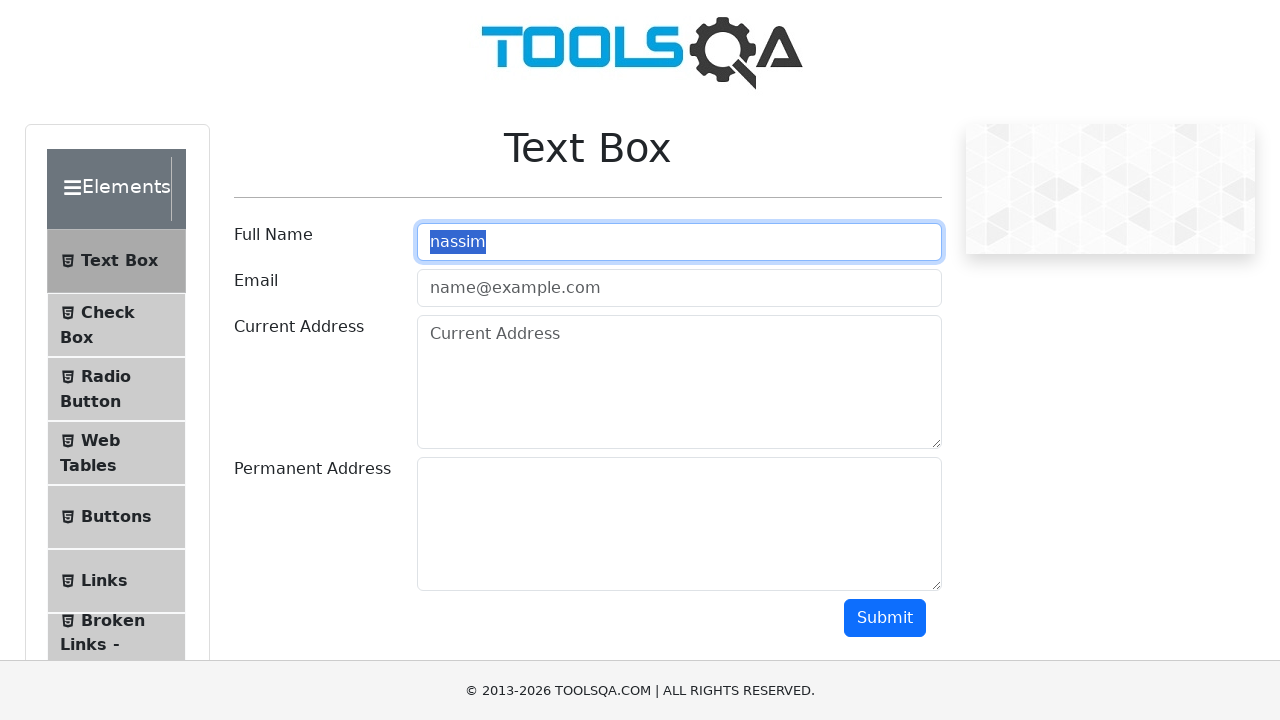

Copied selected text from username field with Ctrl+C on #userName
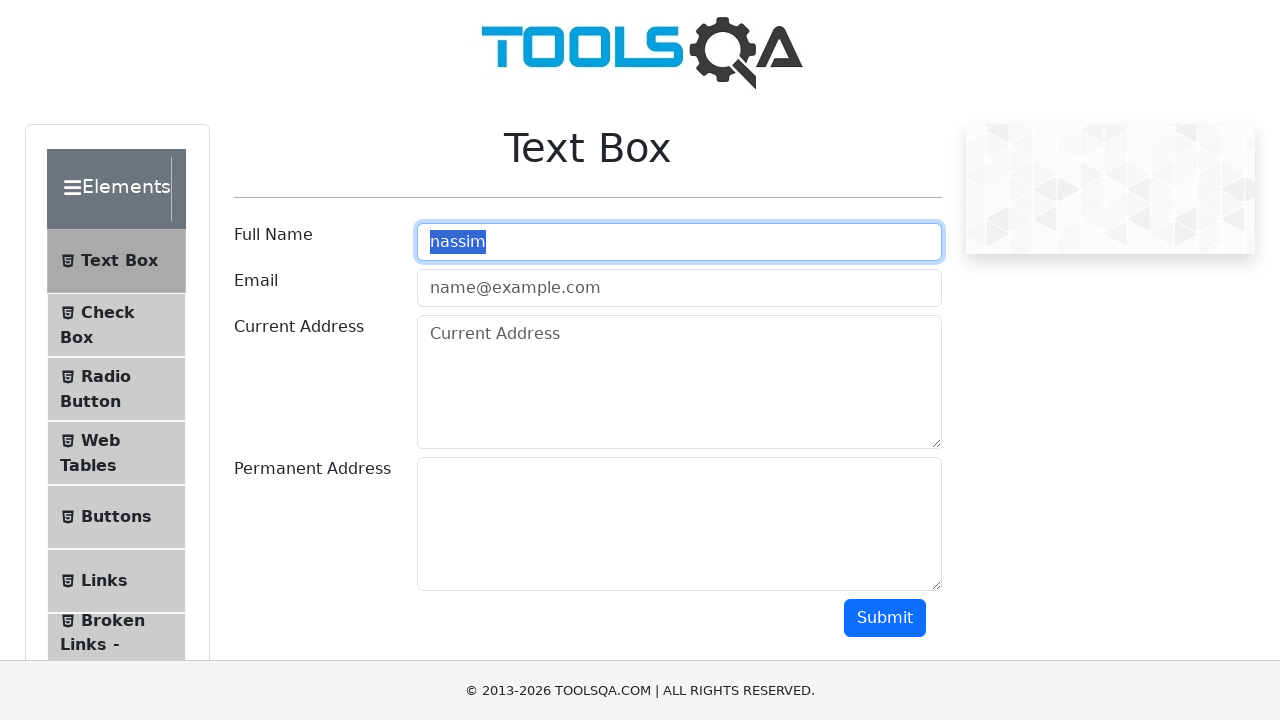

Clicked on email field to focus it at (679, 288) on #userEmail
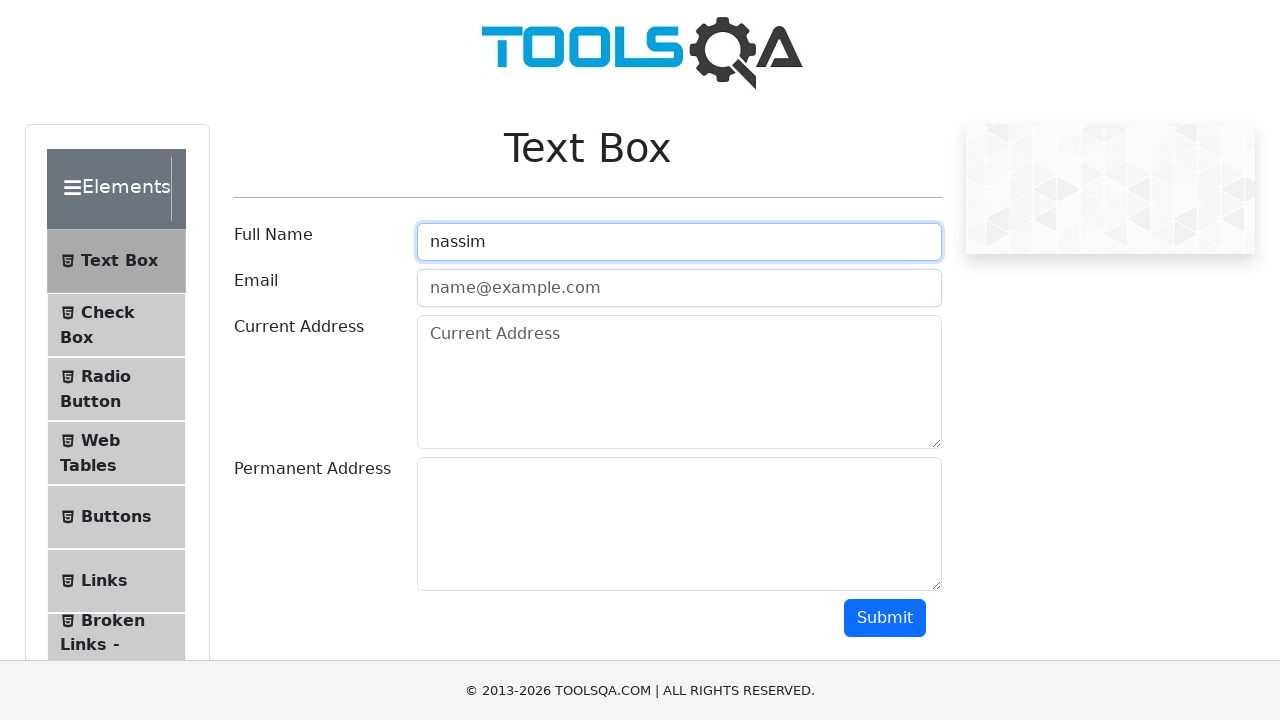

Pasted copied text into email field with Ctrl+V on #userEmail
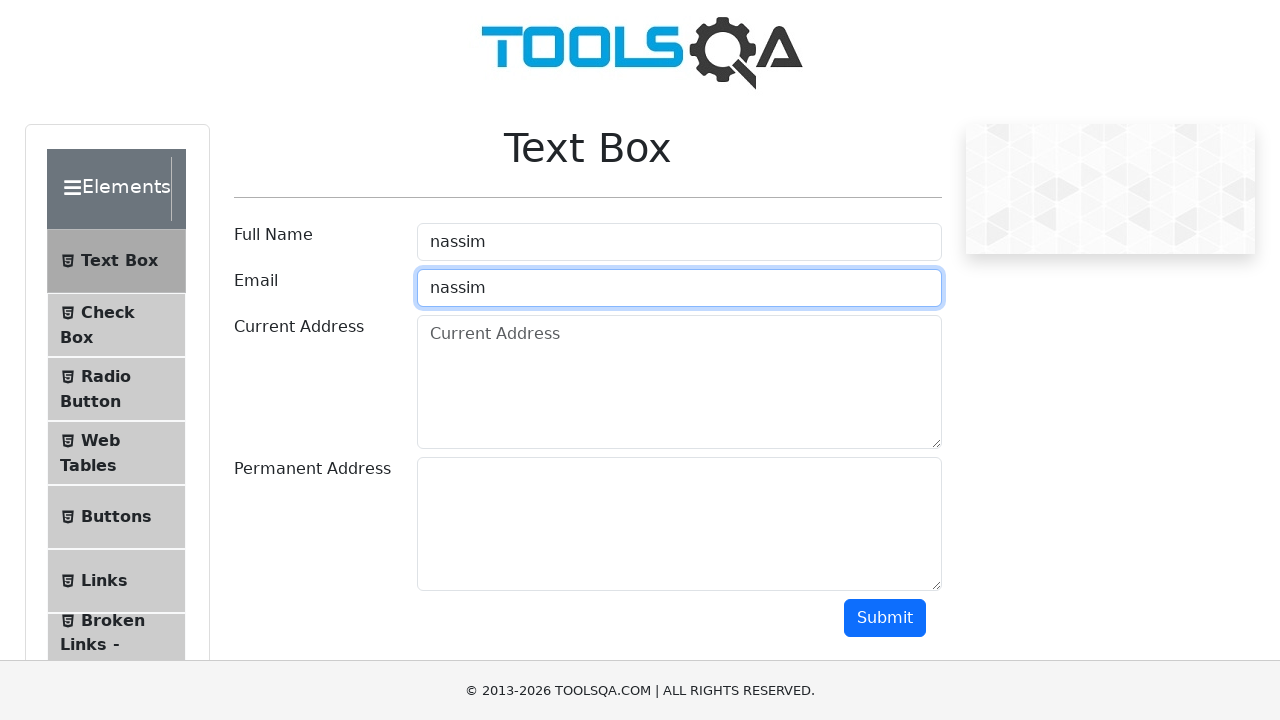

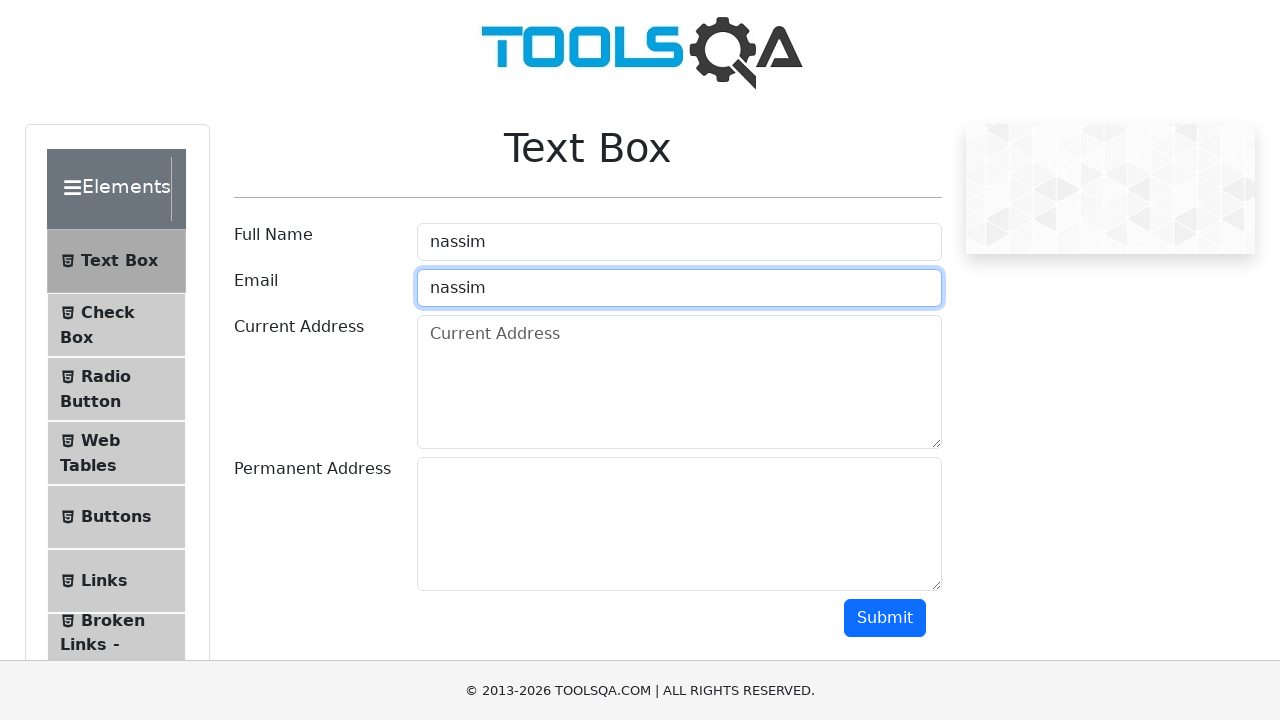